Tests interaction with form elements on a Selenium practice site by selecting a "Bicycle" checkbox and clicking a "Magazines" radio button.

Starting URL: https://chandanachaitanya.github.io/selenium-practice-site/

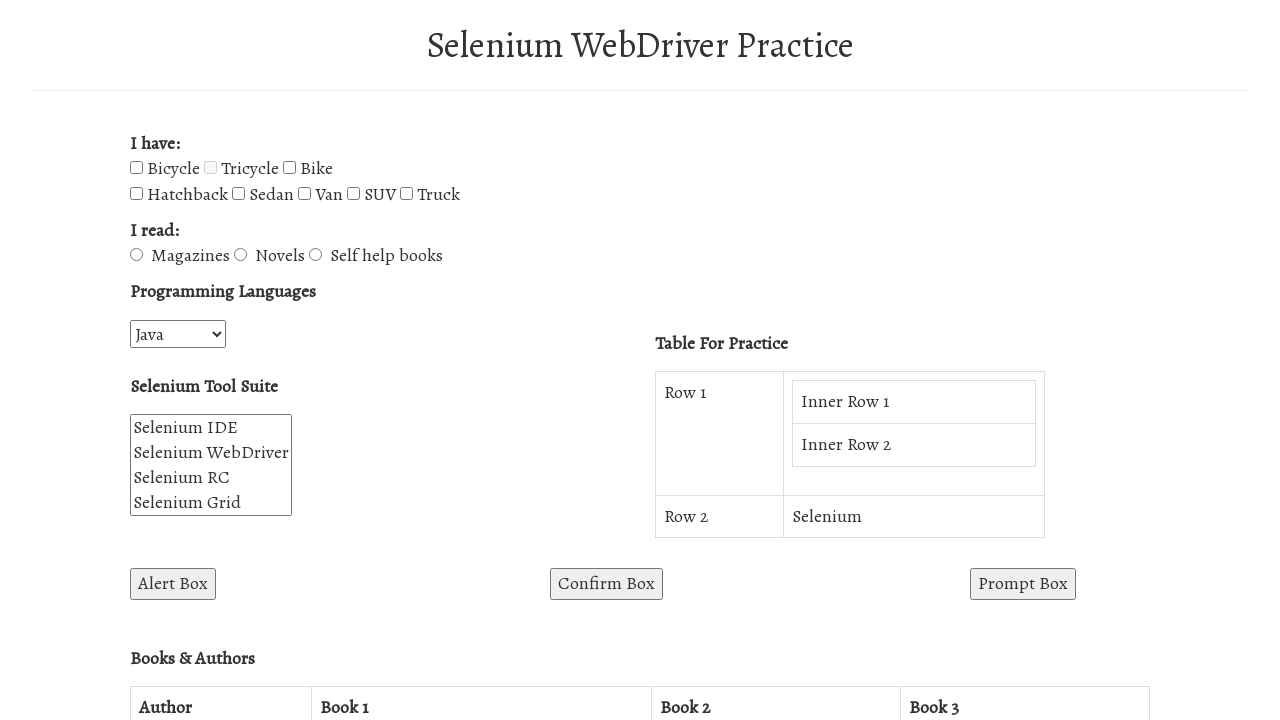

Navigated to Selenium practice site
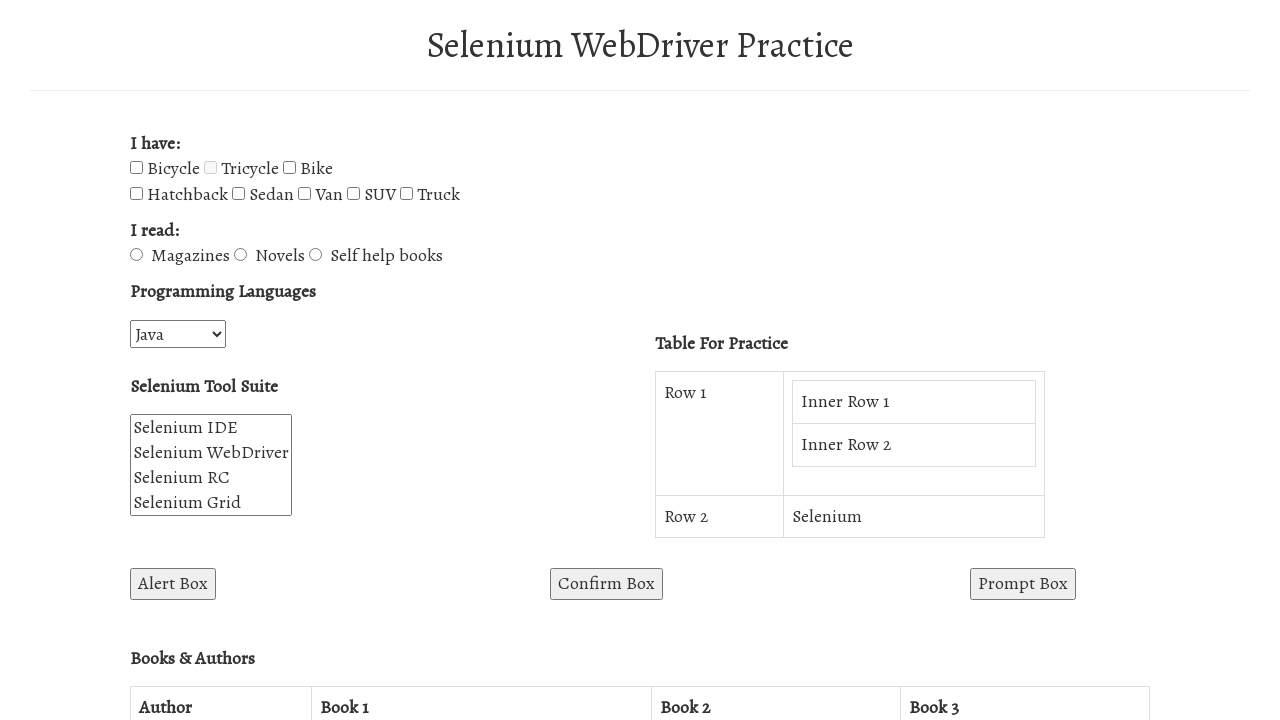

Clicked the 'Bicycle' checkbox at (136, 168) on input[name='vehicle1']
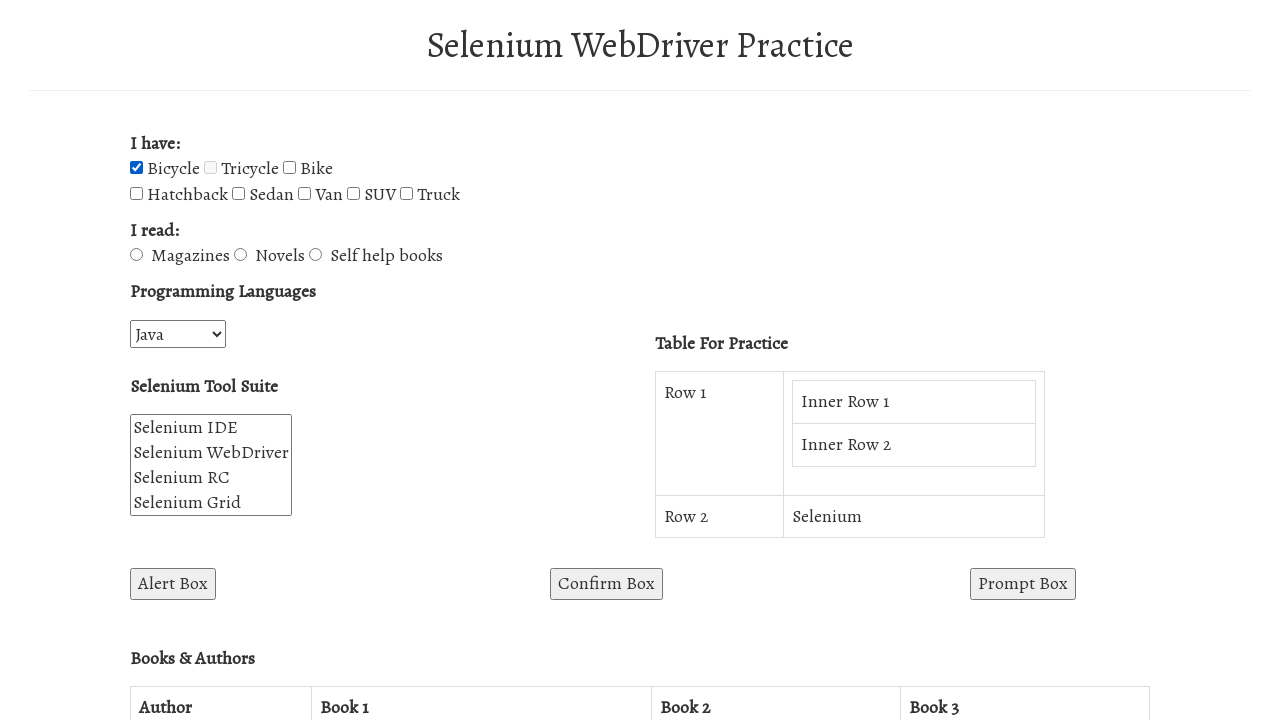

Clicked the 'Magazines' radio button at (136, 255) on input[value='Magazines']
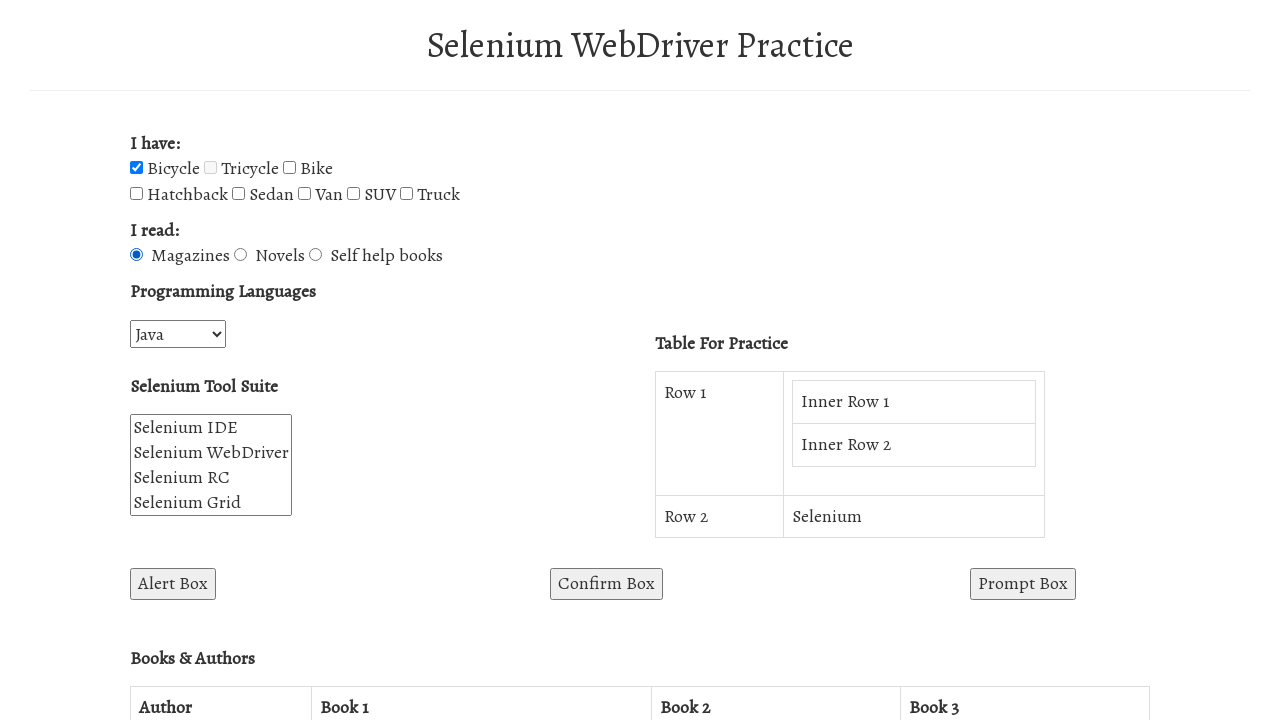

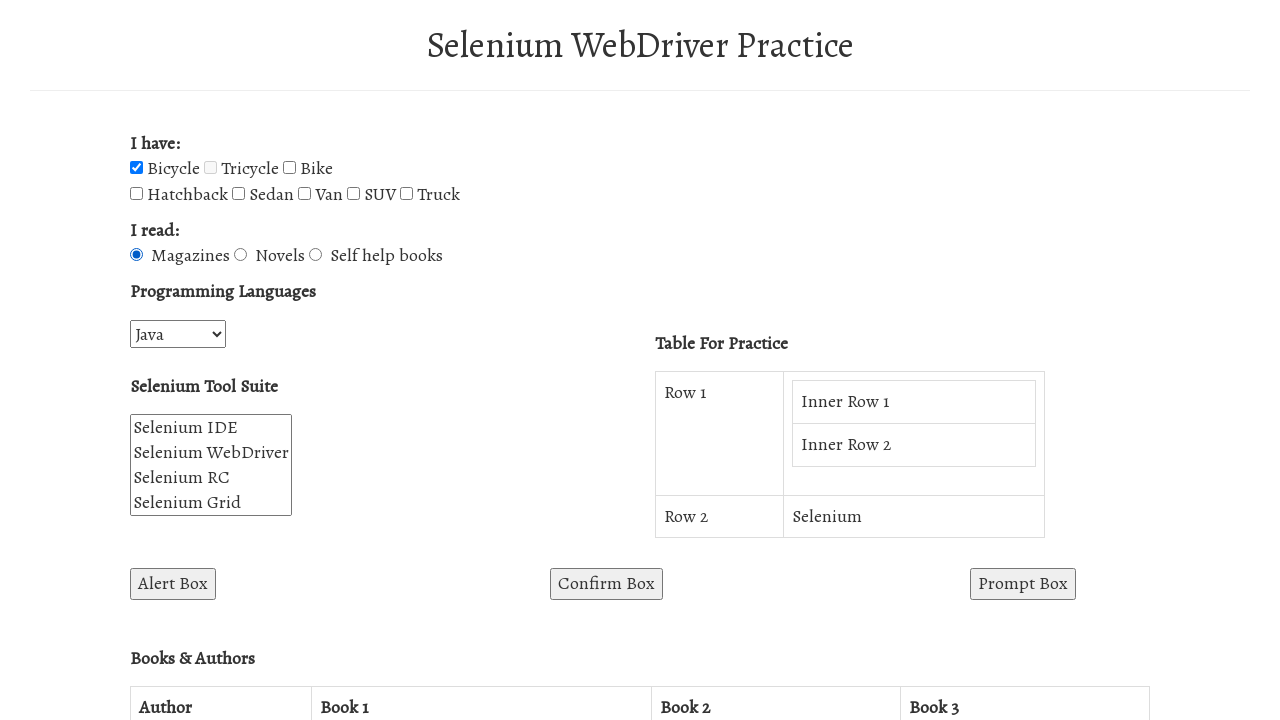